Navigates to the Form Authentication page and verifies the page title

Starting URL: https://the-internet.herokuapp.com/

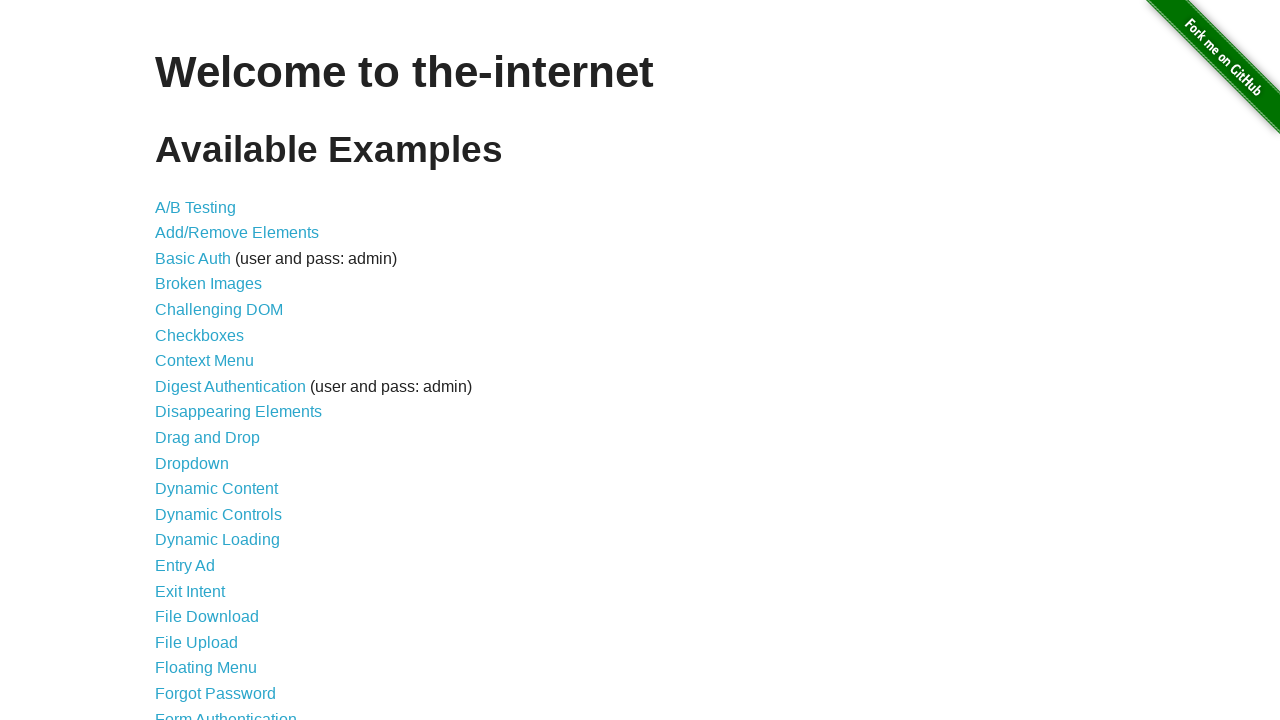

Clicked on Form Authentication link at (226, 712) on xpath=//a[normalize-space()='Form Authentication']
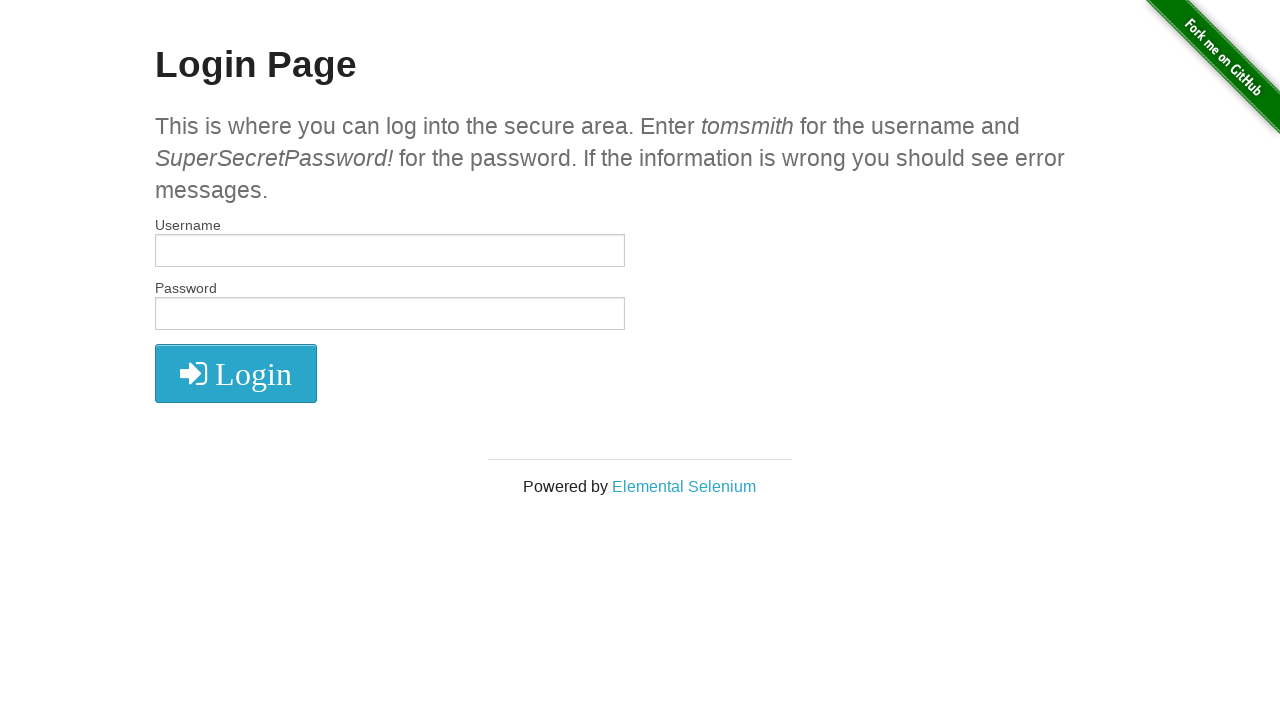

Verified page title is 'The Internet'
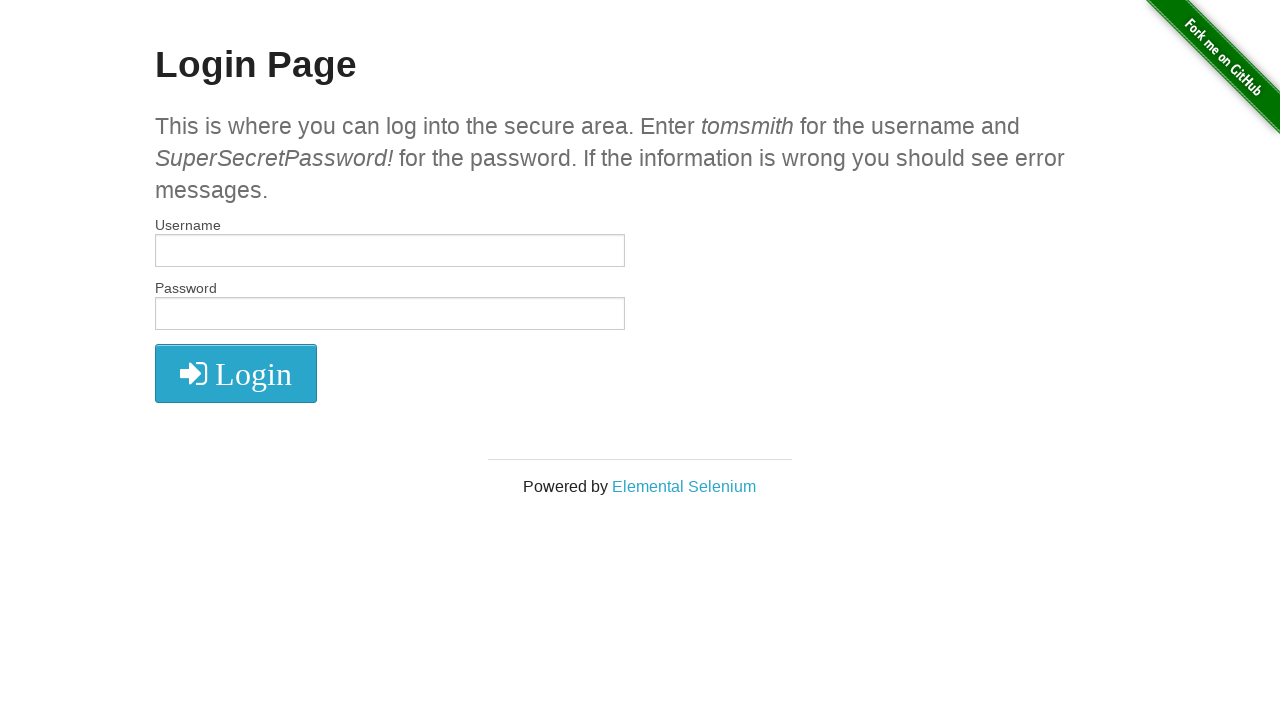

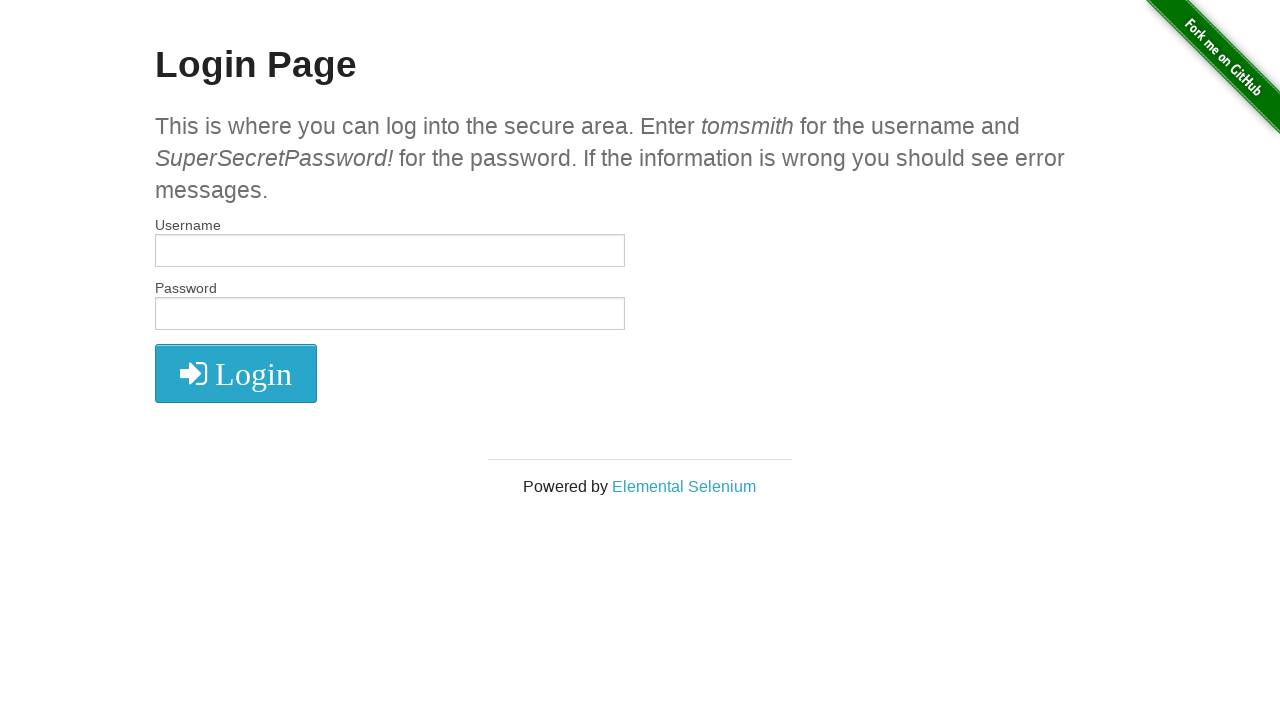